Tests browser window handling by clicking a link that opens a new window, switching to that window, and verifying the page titles before and after the switch.

Starting URL: https://practice.cydeo.com/windows

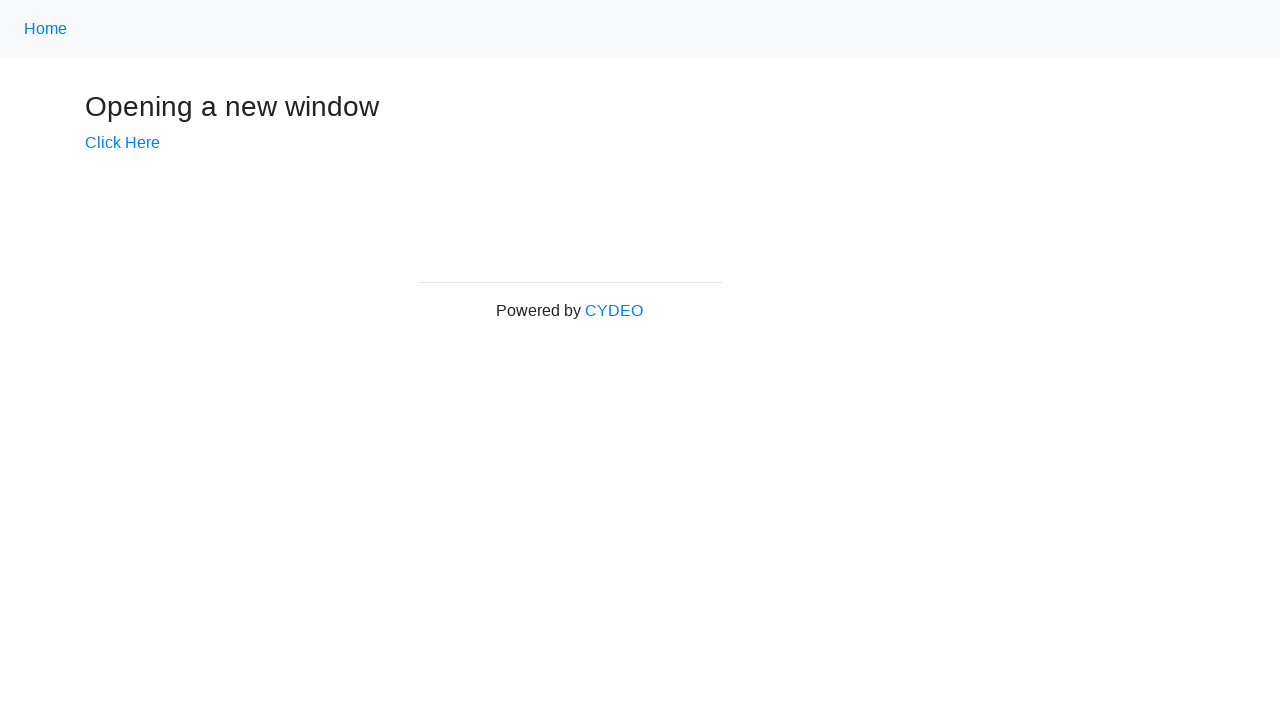

Verified initial page title is 'Windows'
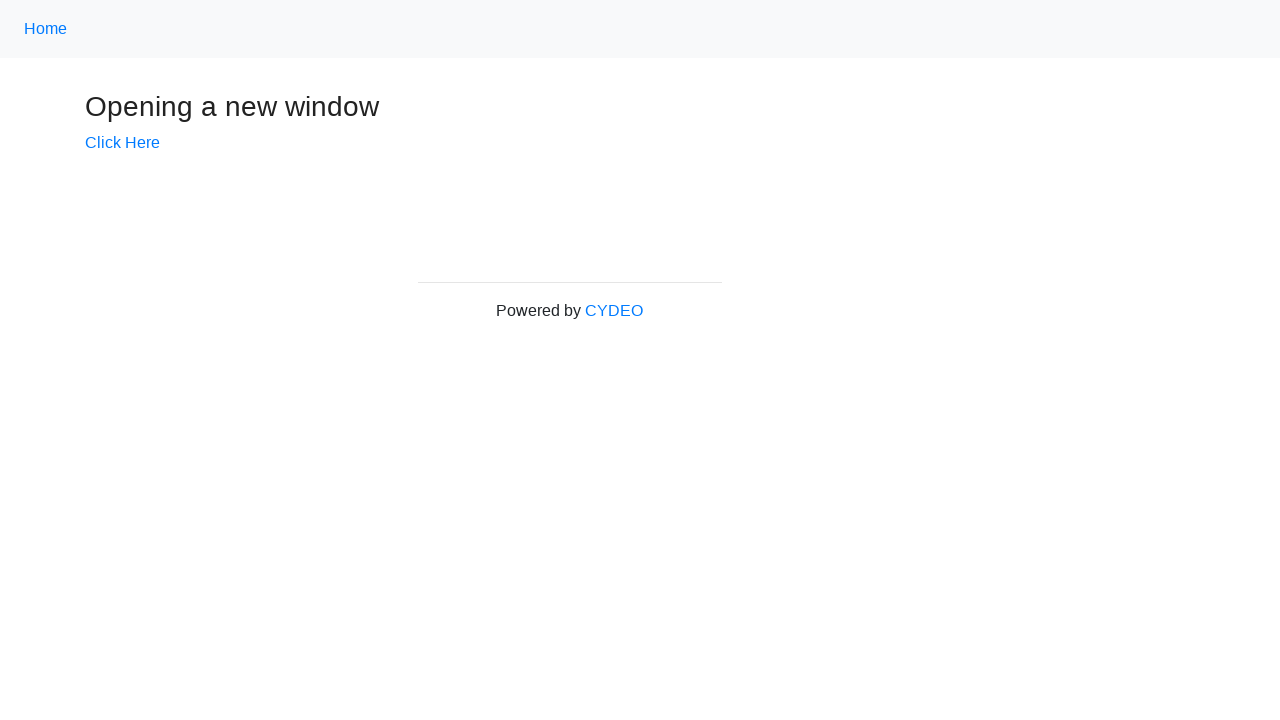

Clicked 'Click Here' link to open new window at (122, 143) on text=Click Here
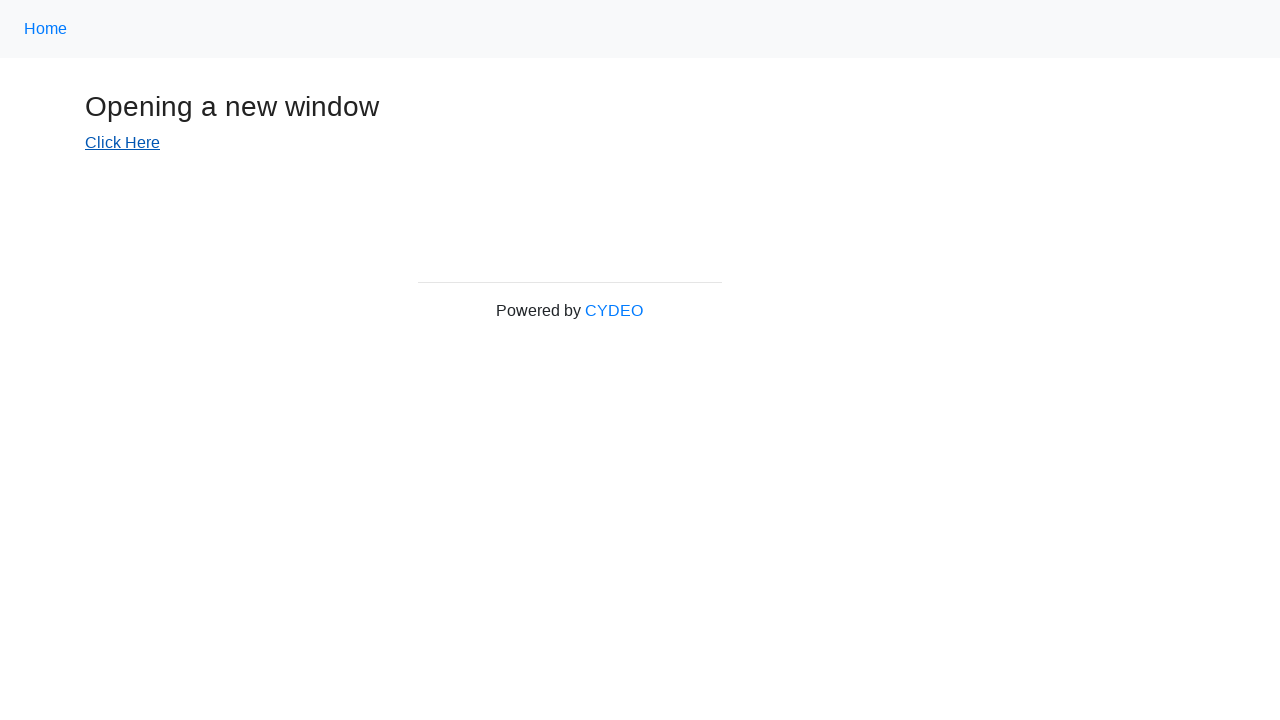

Captured reference to new window page
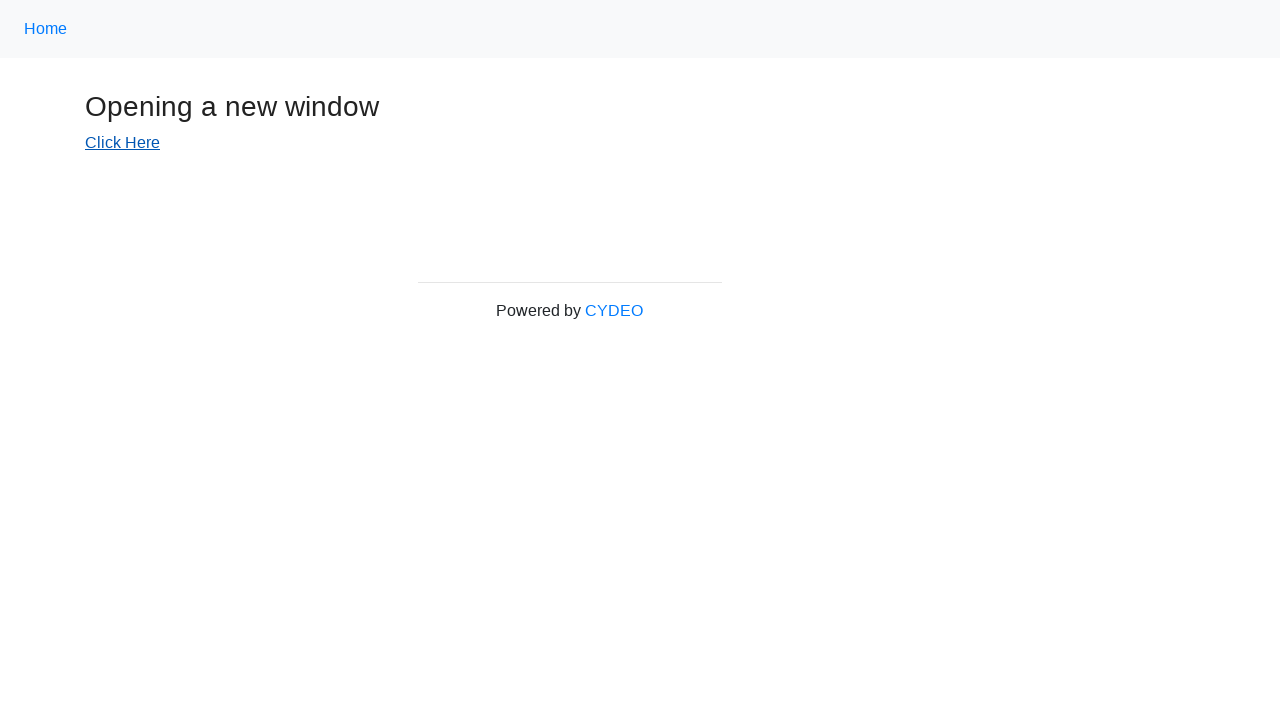

Waited for new window page to fully load
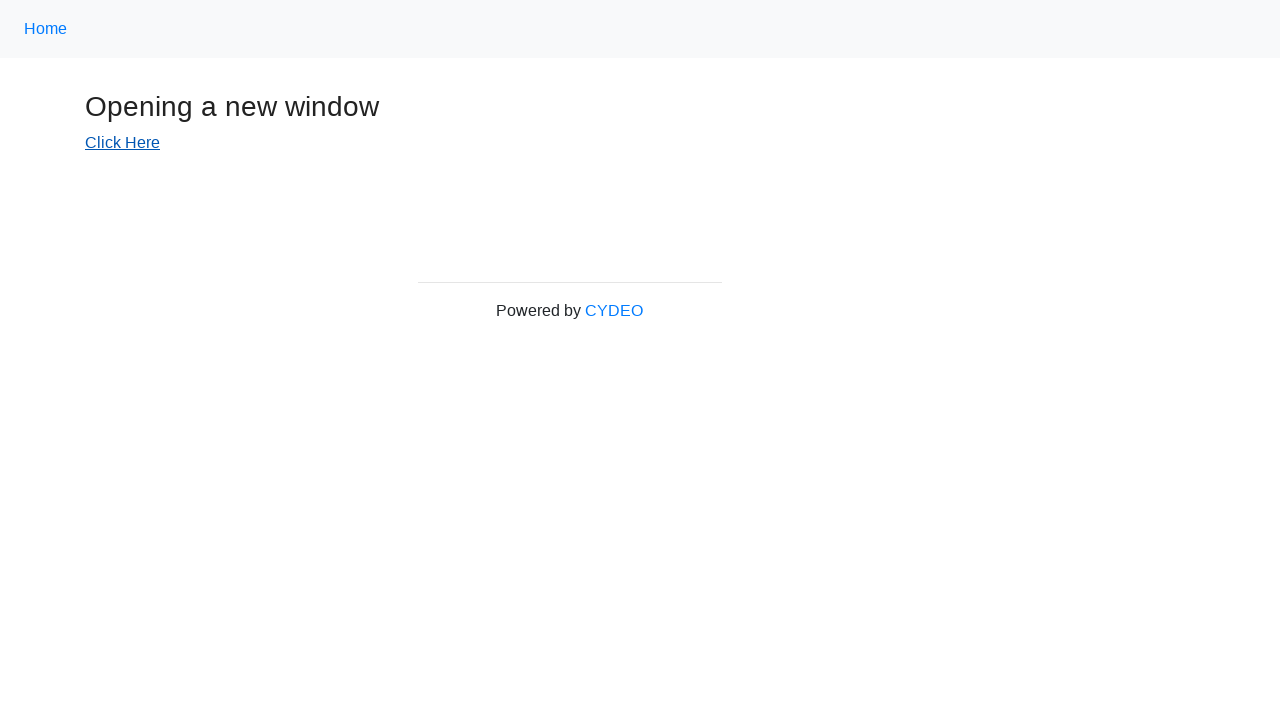

Verified new window title is 'New Window'
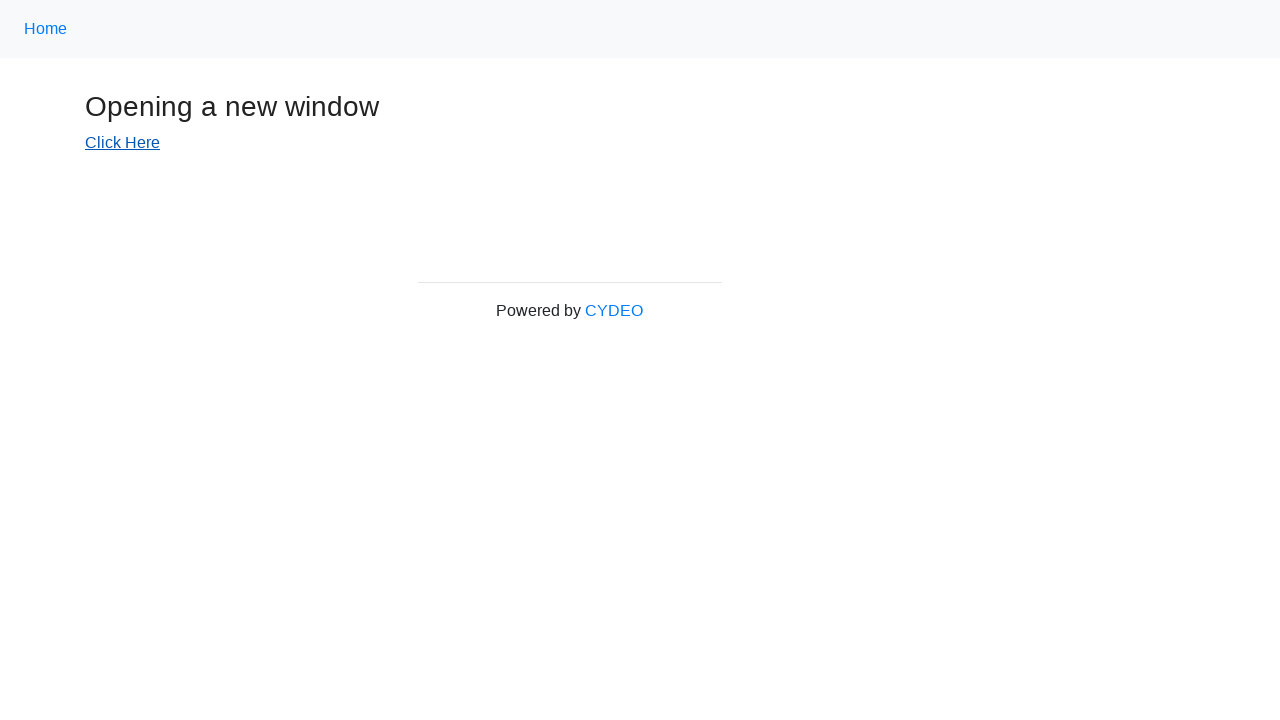

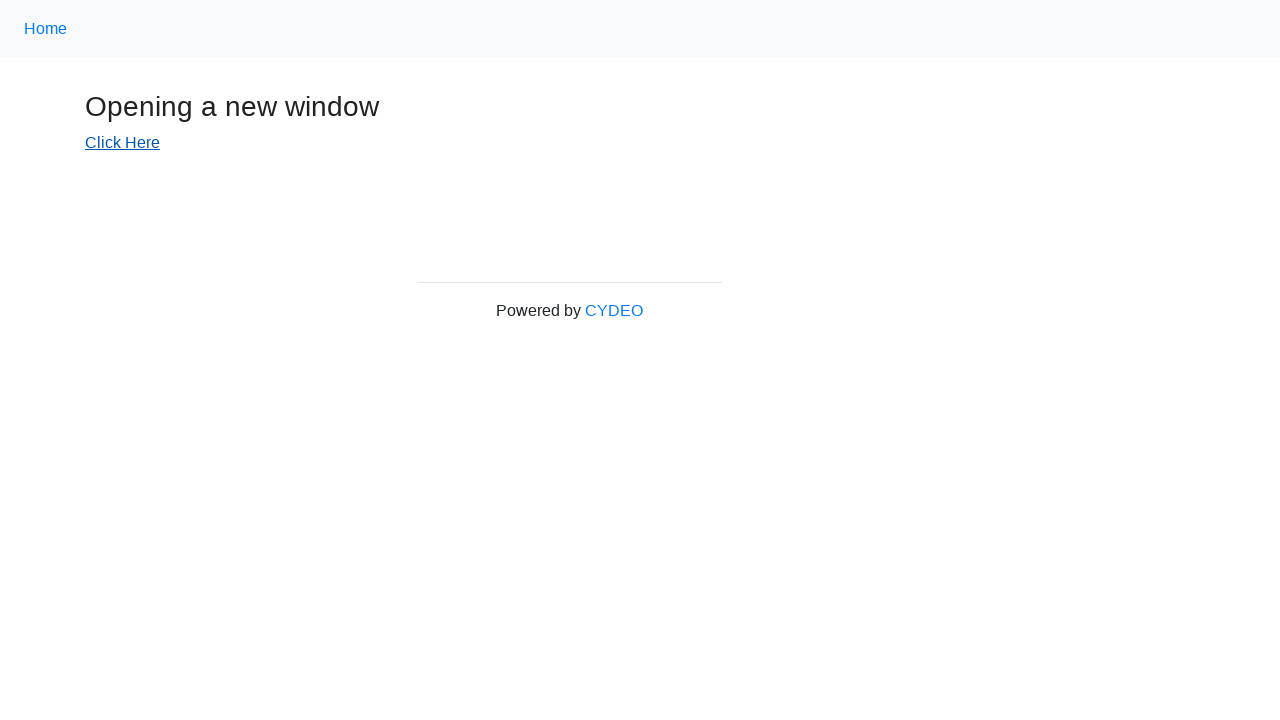